Tests the categories section by clicking on Phones category and verifying the product listing is displayed

Starting URL: https://www.demoblaze.com/

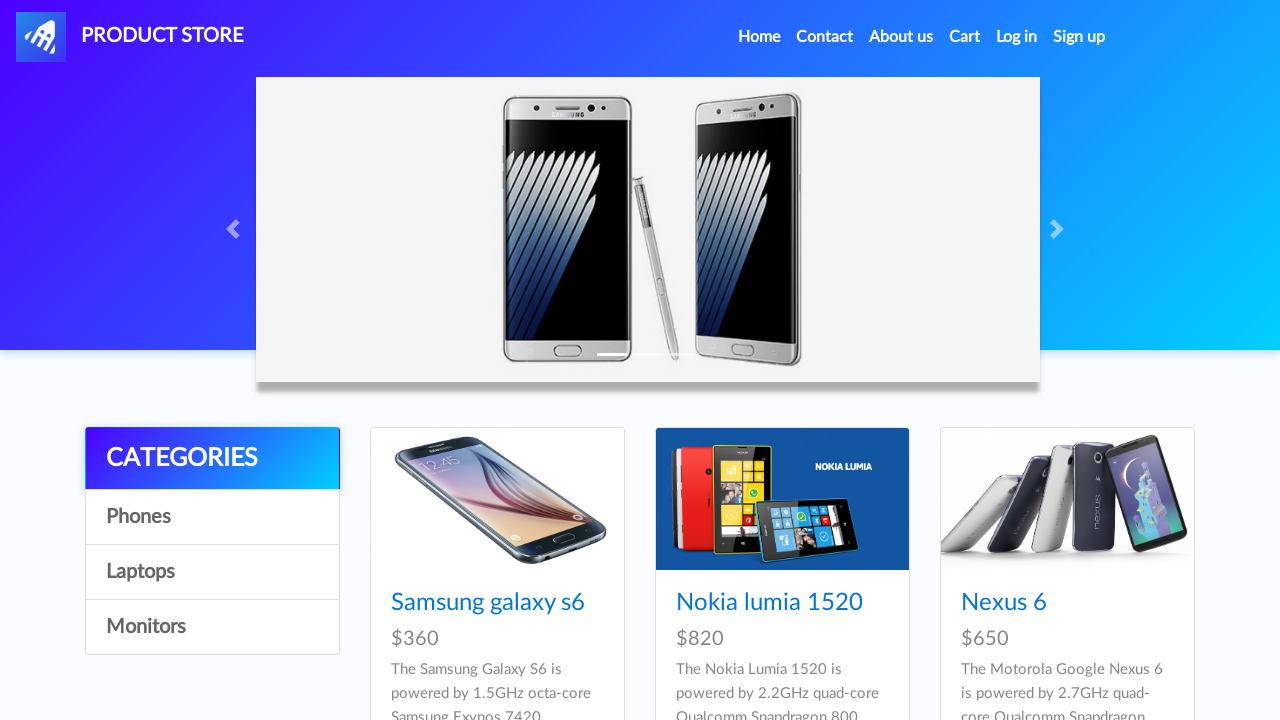

Page loaded and network idle
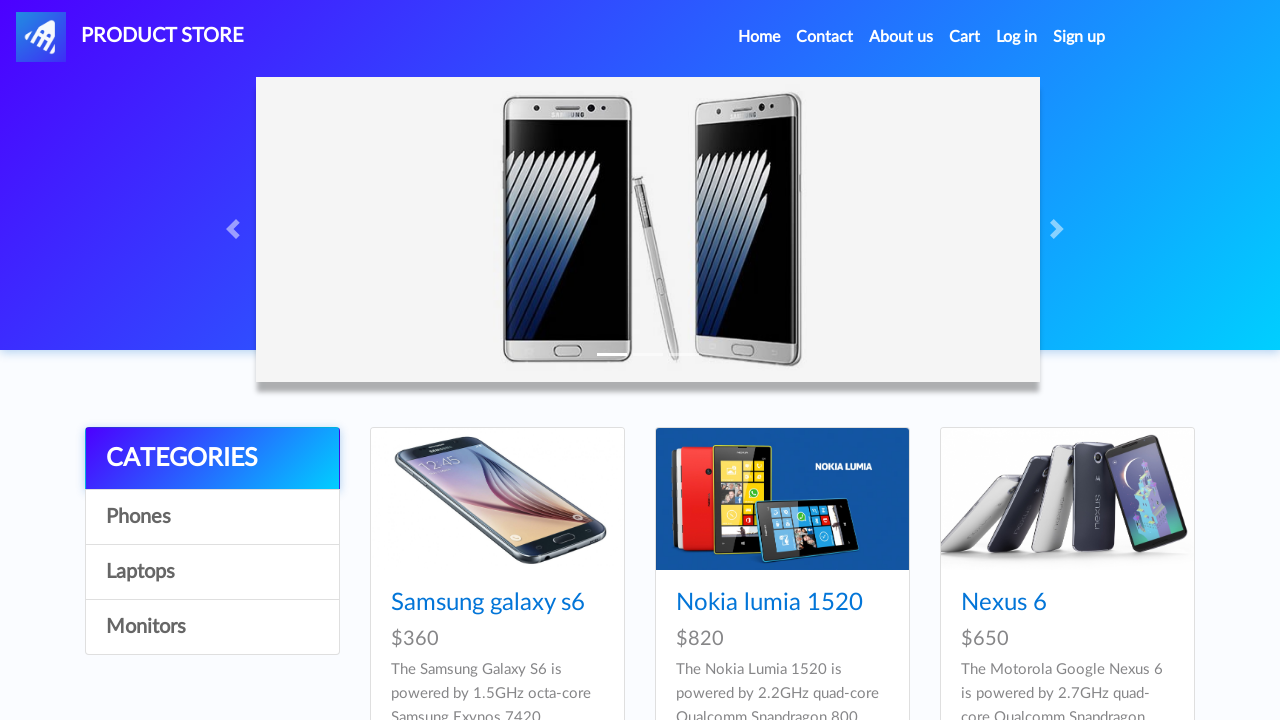

Clicked on Phones category at (212, 517) on a[onclick="byCat('phone')"]
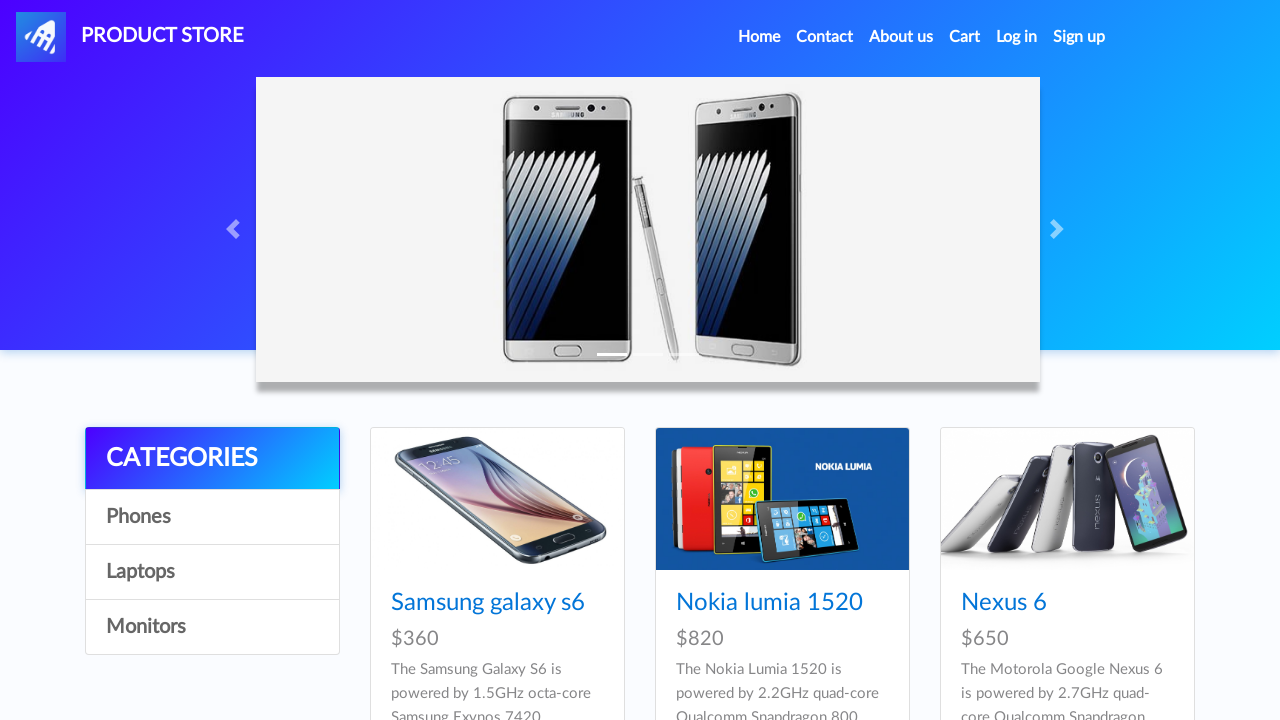

Product listing container is displayed
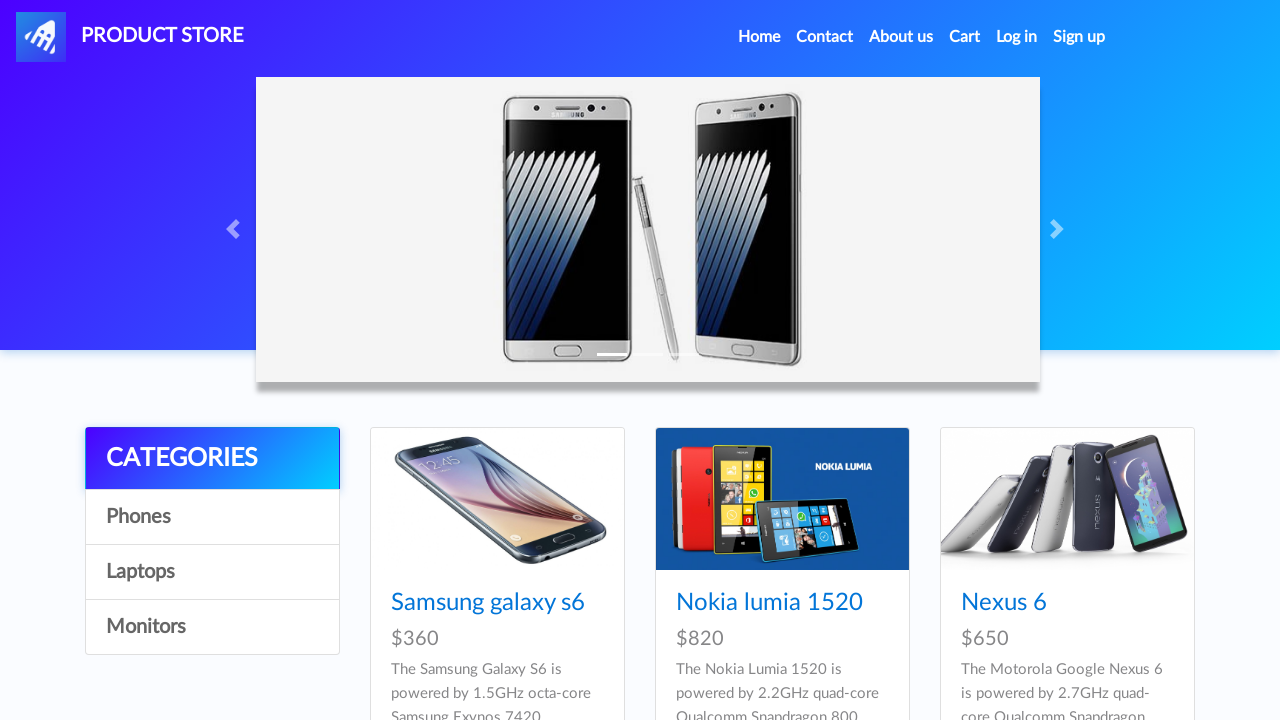

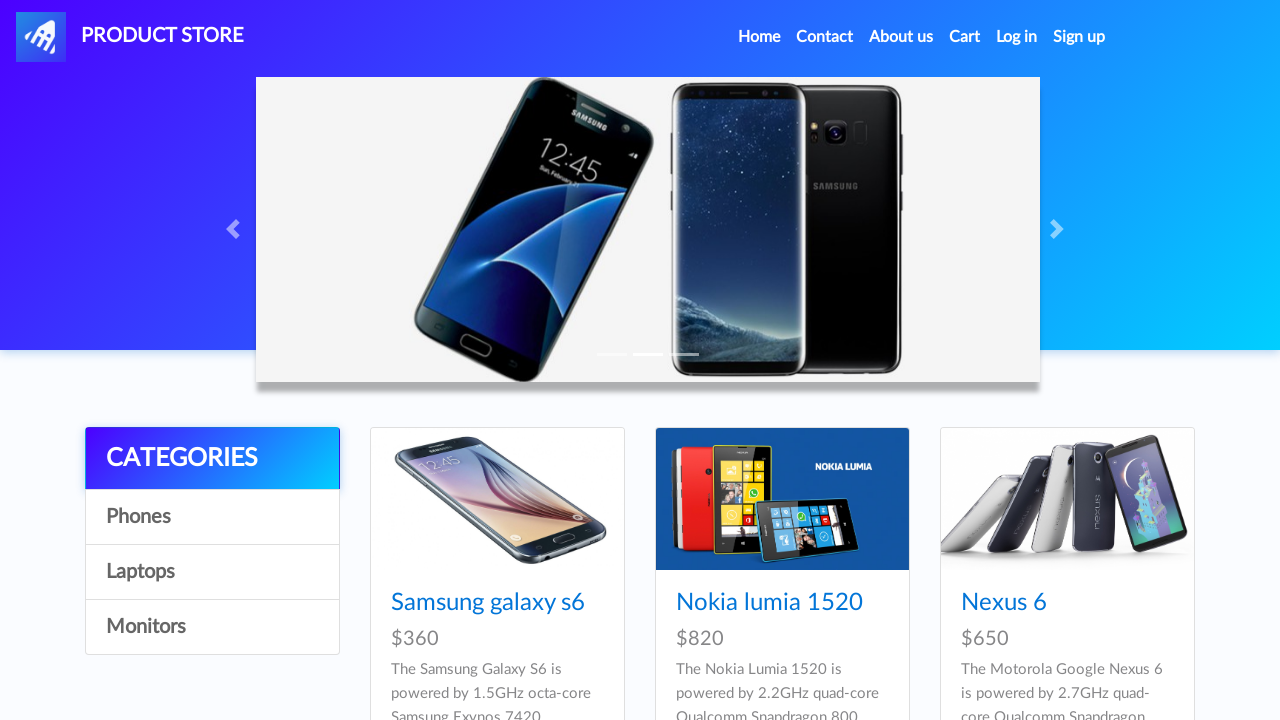